Tests clicking on the "Искусственный интеллект" (Artificial Intelligence) filter category on the free events page

Starting URL: https://skillfactory.ru/free-events

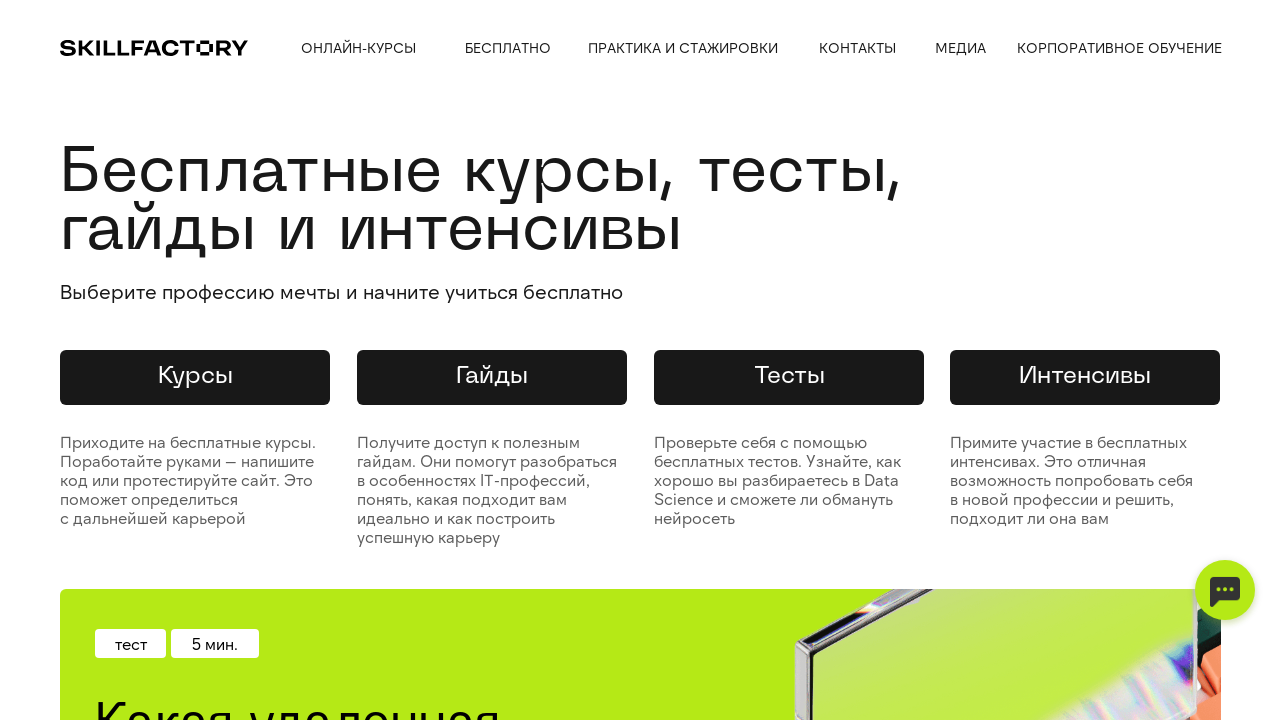

Clicked on 'Искусственный интеллект' (Artificial Intelligence) filter category at (170, 431) on xpath=//div[text()='Искусственный интеллект']
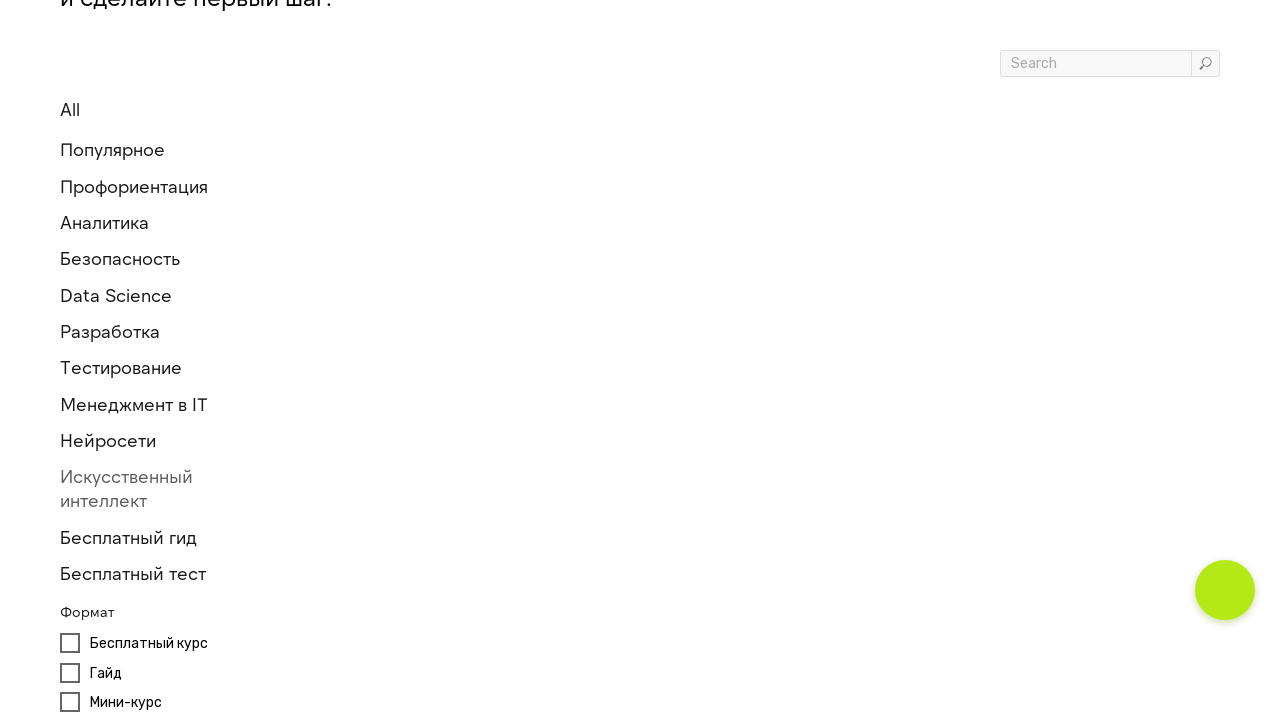

Waited for page to load after filter selection
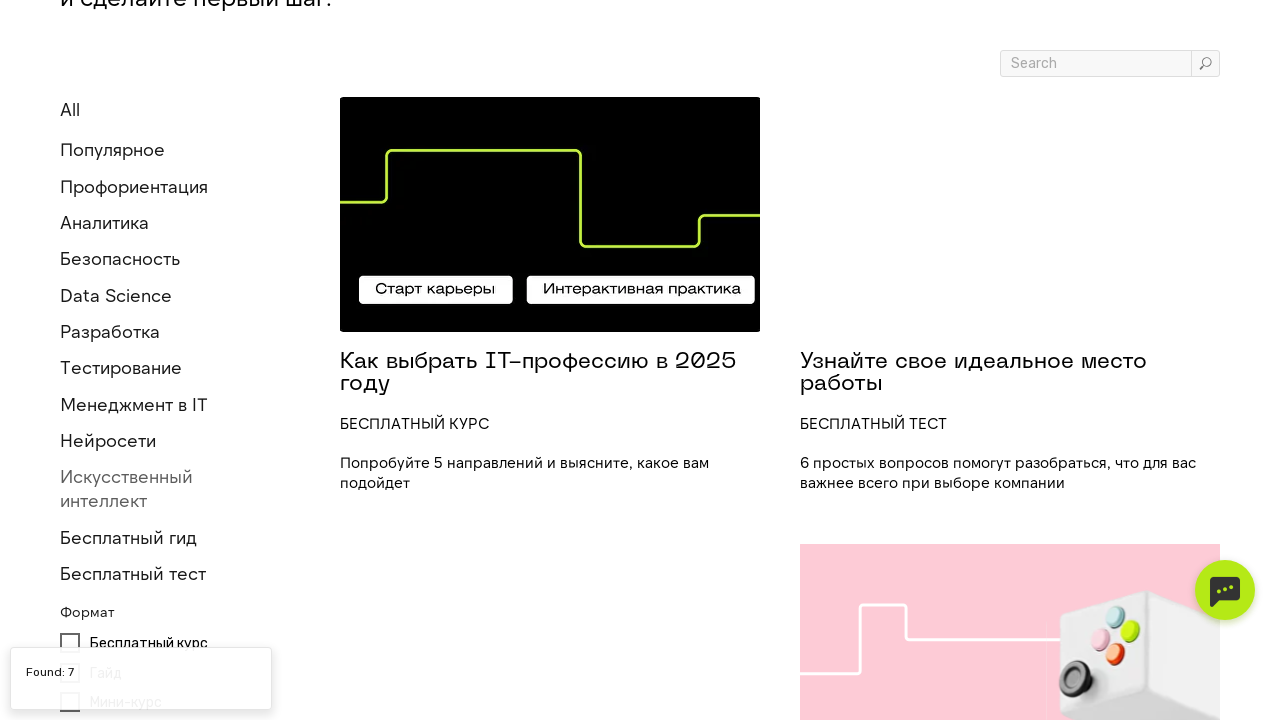

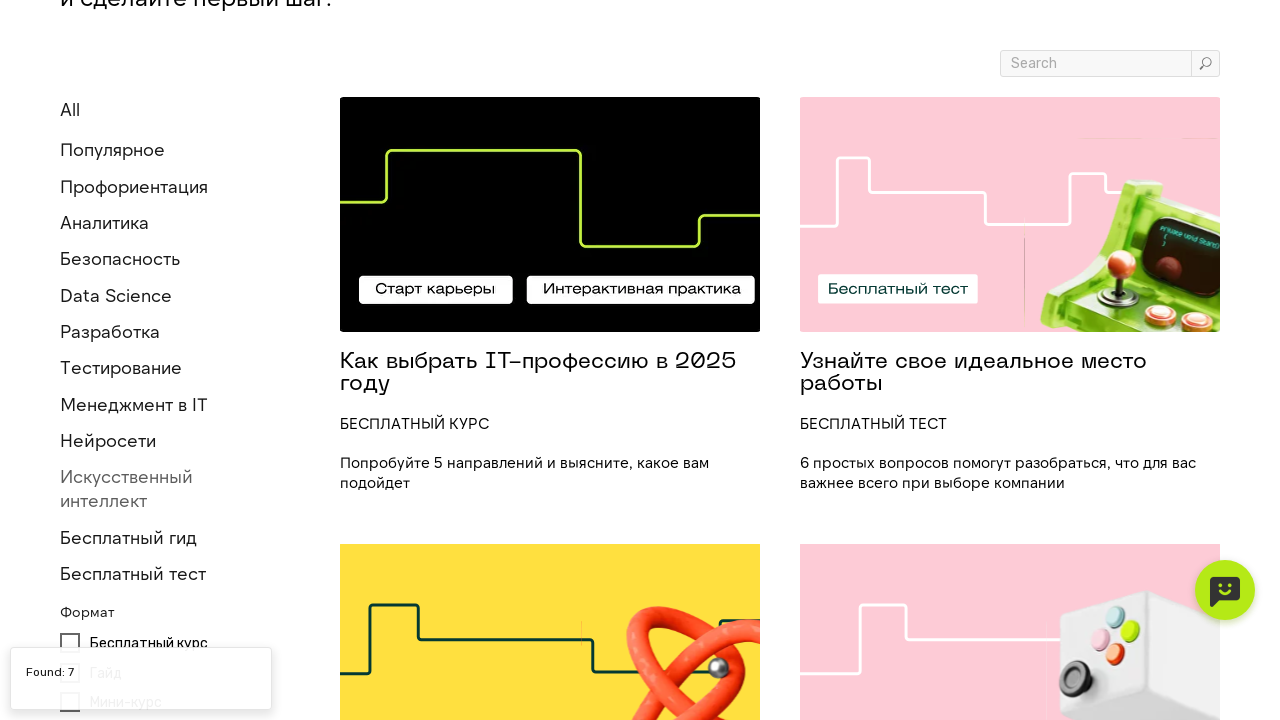